Tests the user registration form on OpenCart by filling in personal details (first name, last name, email, telephone, password), selecting newsletter preference, accepting terms, and submitting the form.

Starting URL: https://naveenautomationlabs.com/opencart/index.php?route=account/register

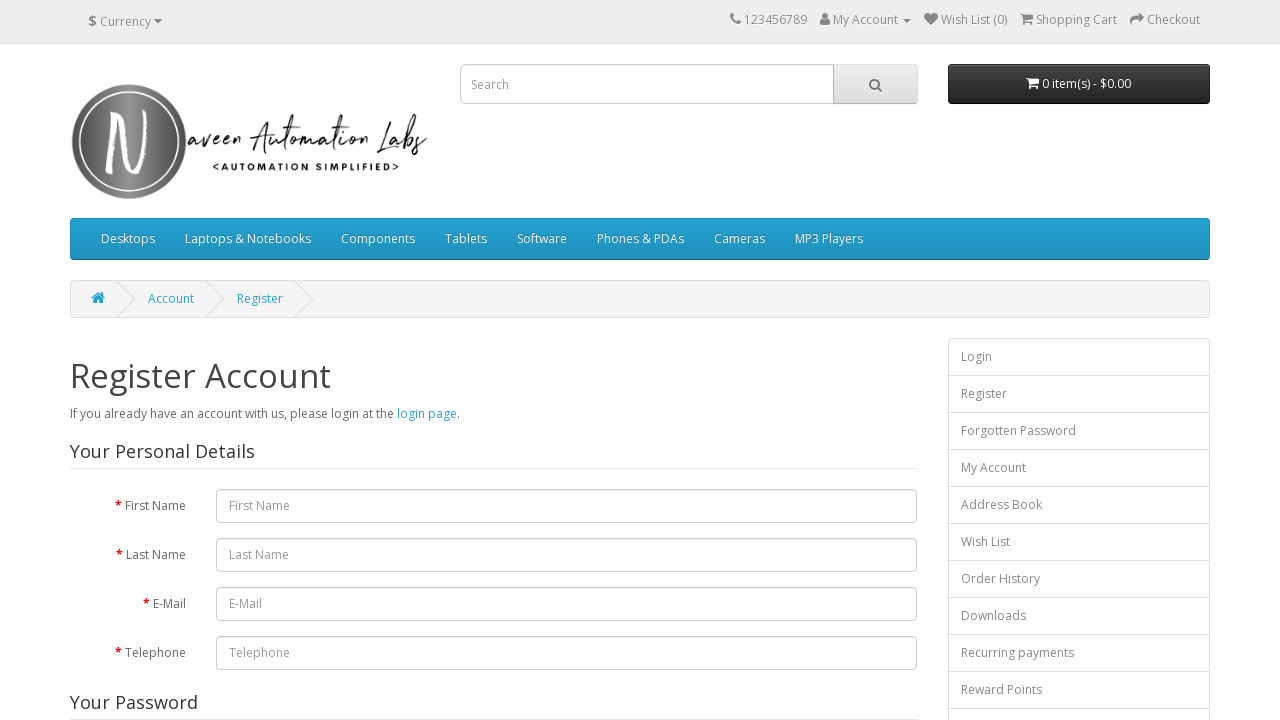

Filled first name field with 'Jordan' on #input-firstname
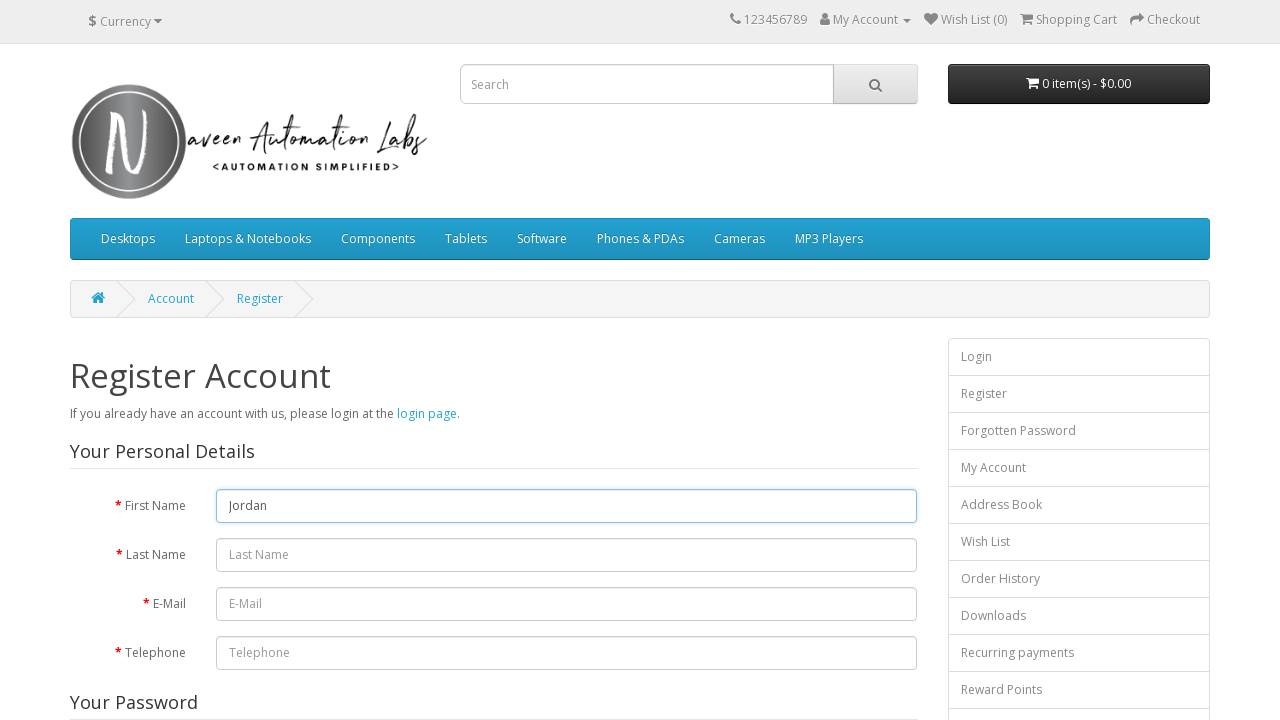

Filled last name field with 'Mitchell' on #input-lastname
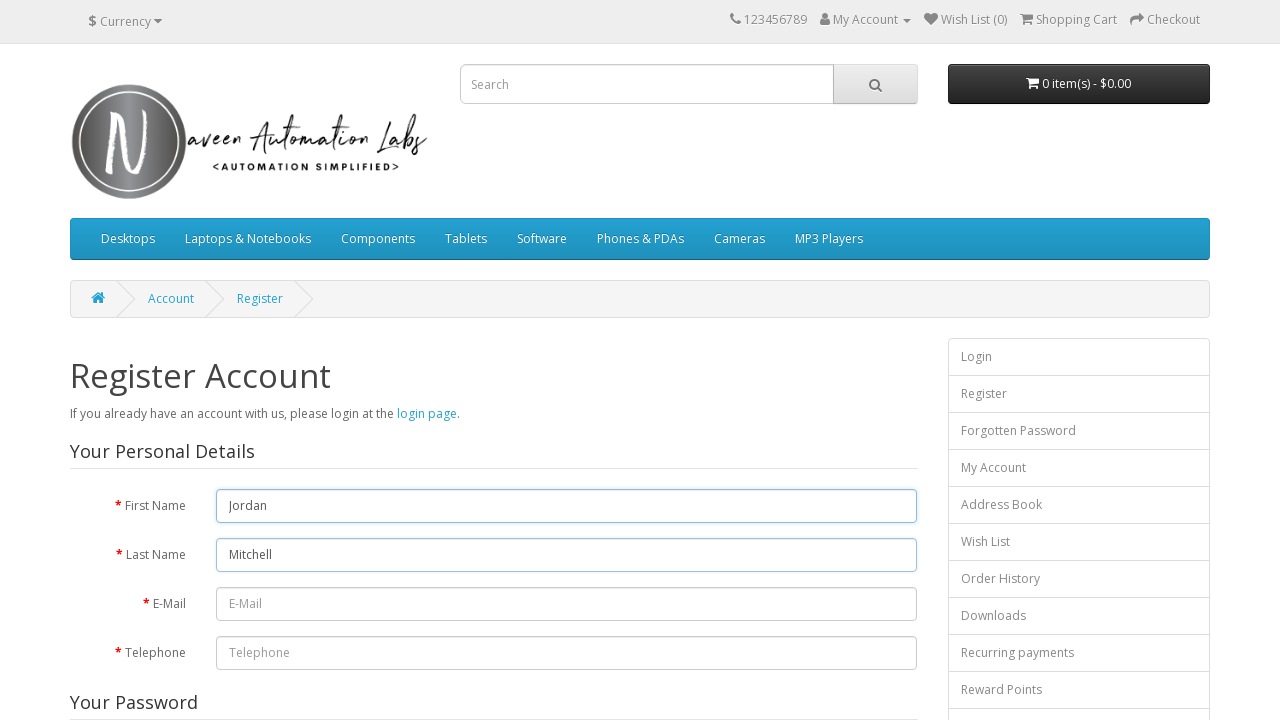

Filled email field with 'jordan.mitchell.test7294@mail.com' on #input-email
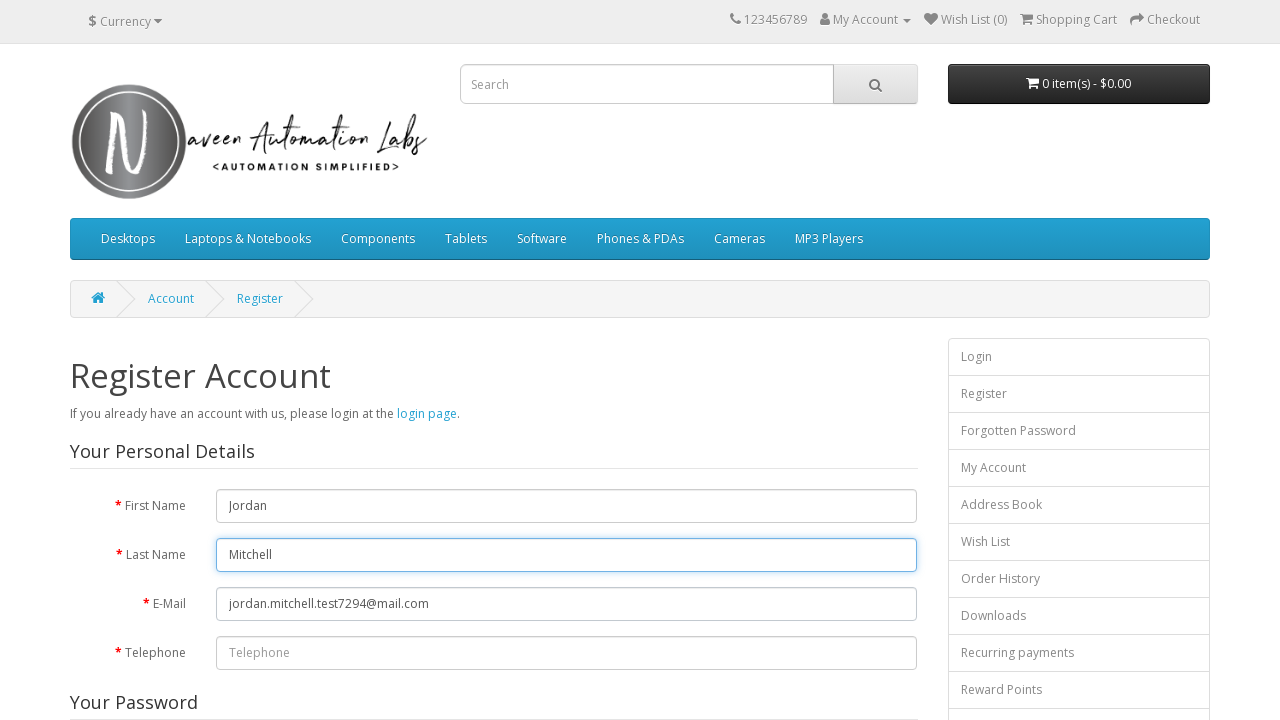

Filled telephone field with '5551234567' on #input-telephone
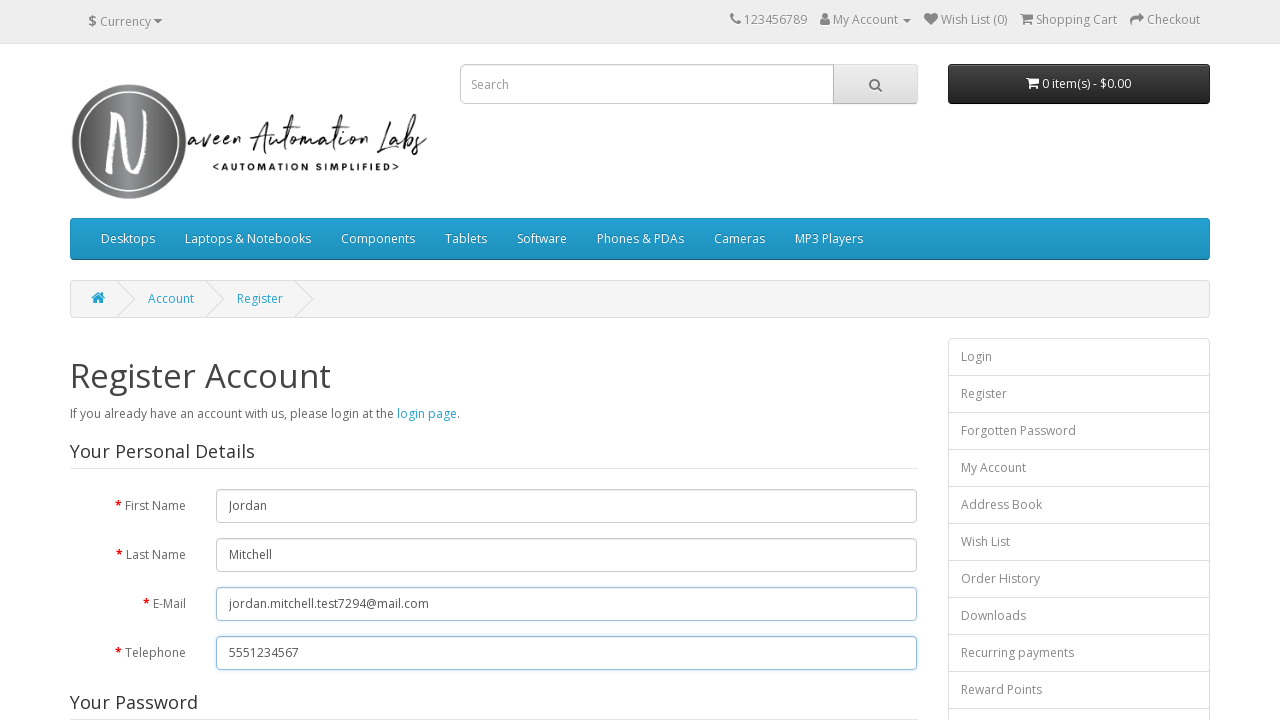

Filled password field with 'TestPass2024!' on #input-password
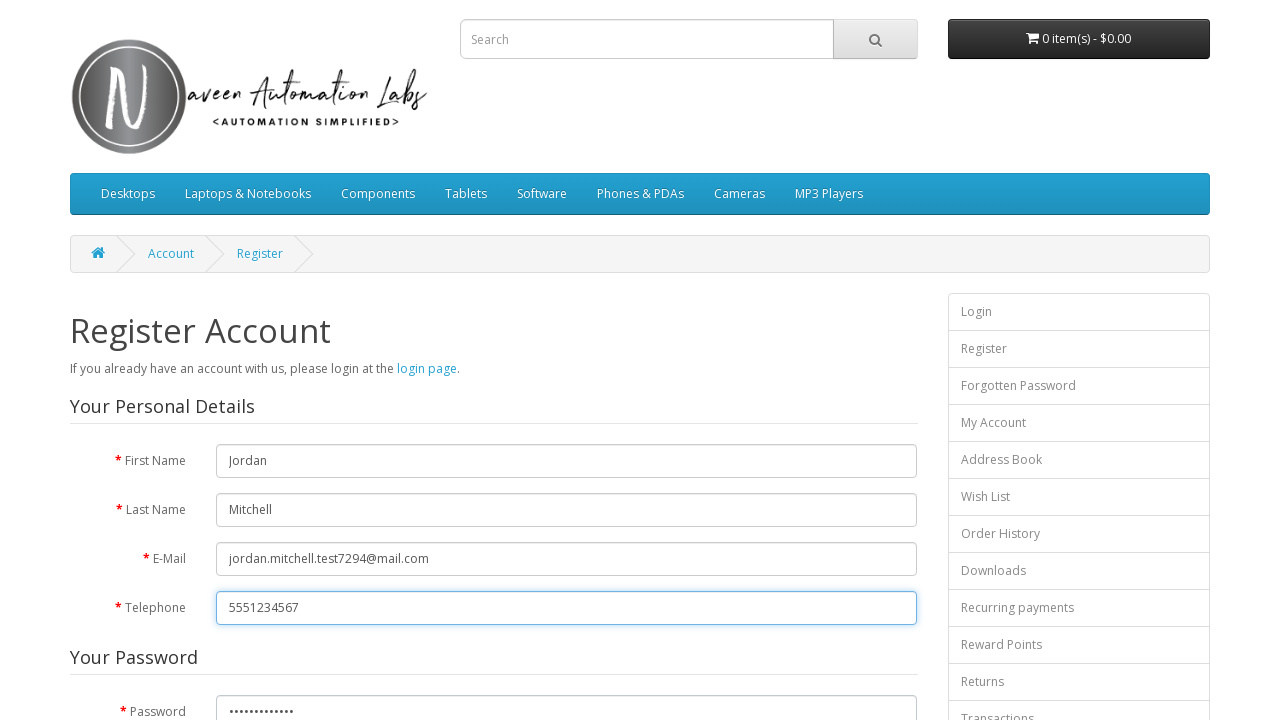

Filled password confirmation field with 'TestPass2024!' on #input-confirm
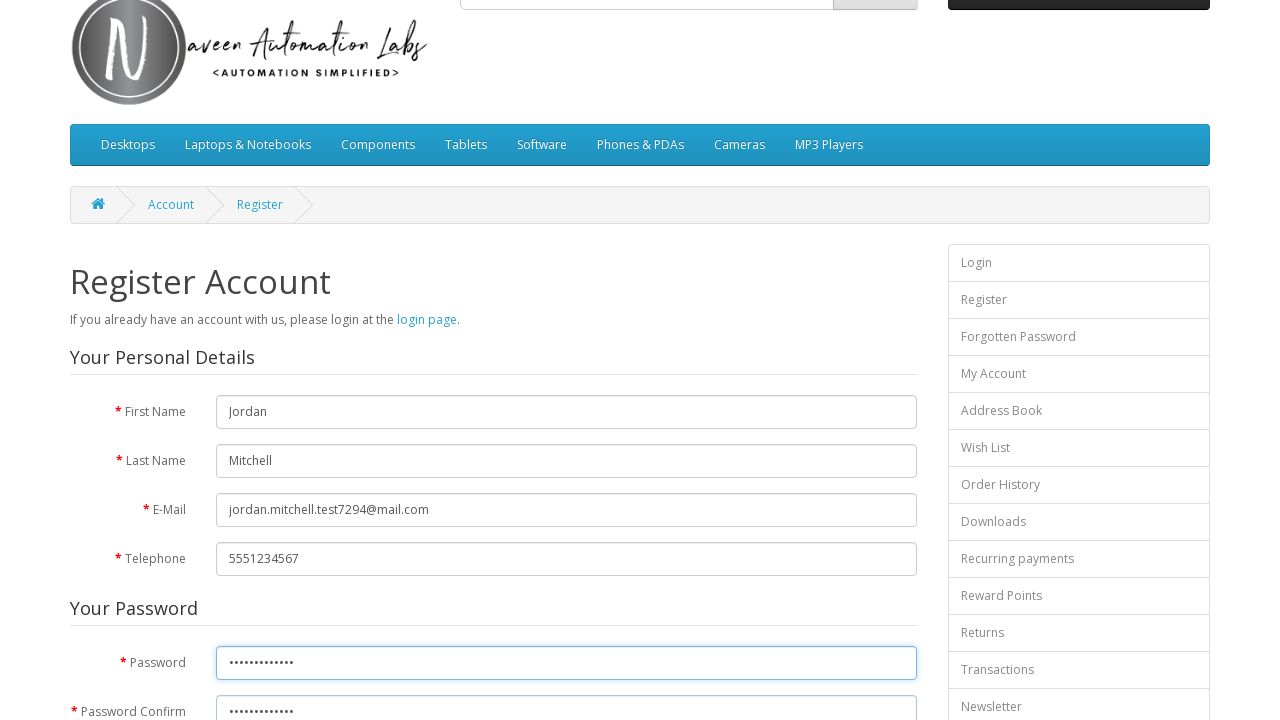

Selected 'No' for newsletter preference on input[name='newsletter'][value='0']
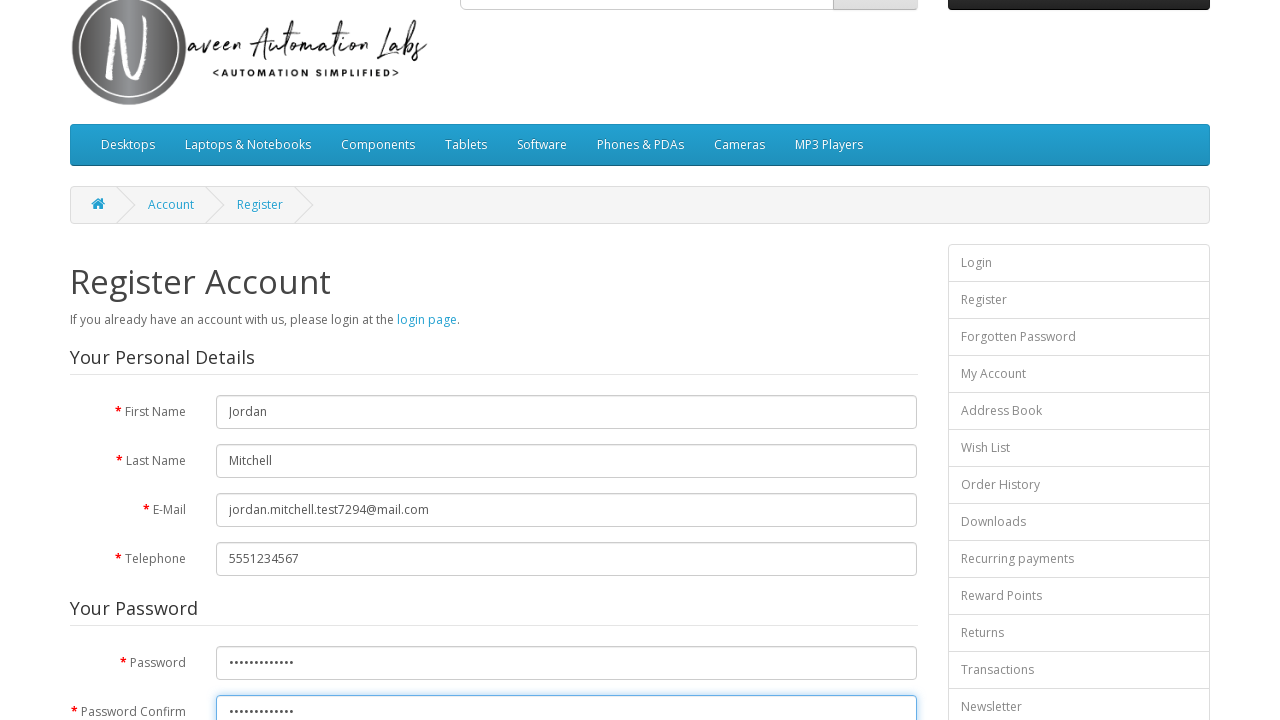

Checked the privacy policy and terms agreement checkbox at (825, 424) on input[name='agree'][value='1']
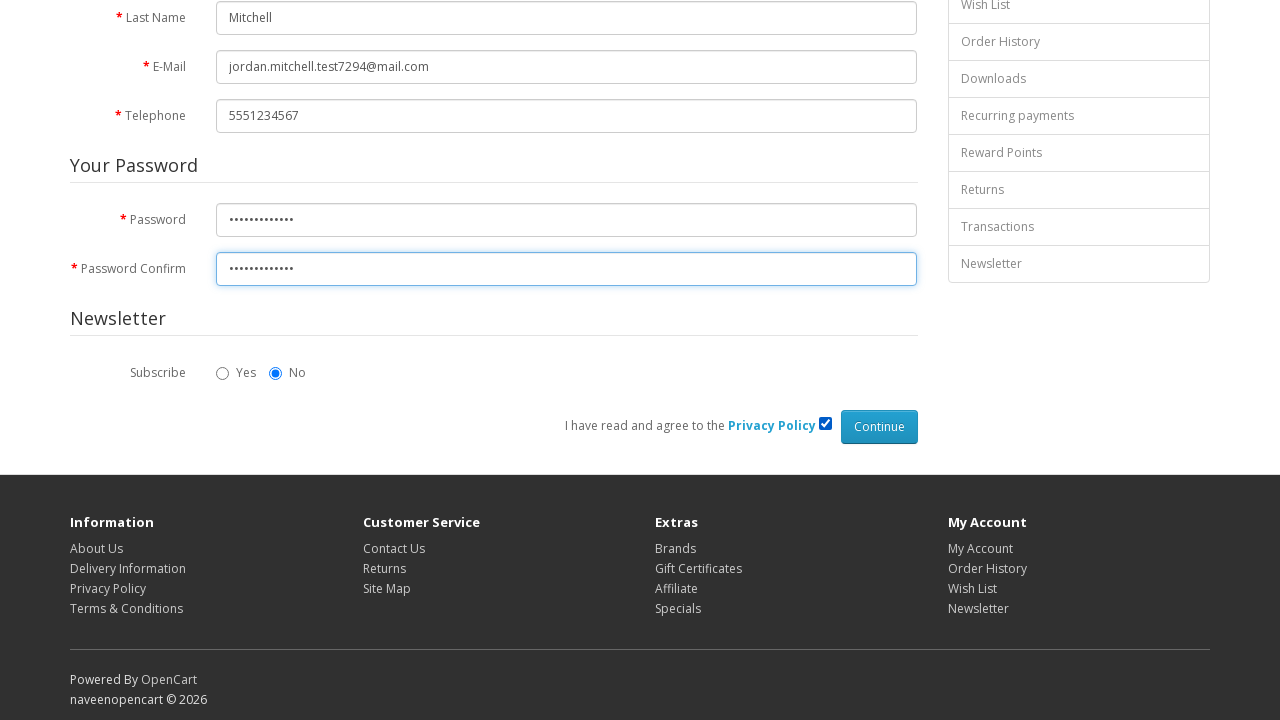

Clicked Continue button to submit registration form at (879, 427) on [value='Continue']
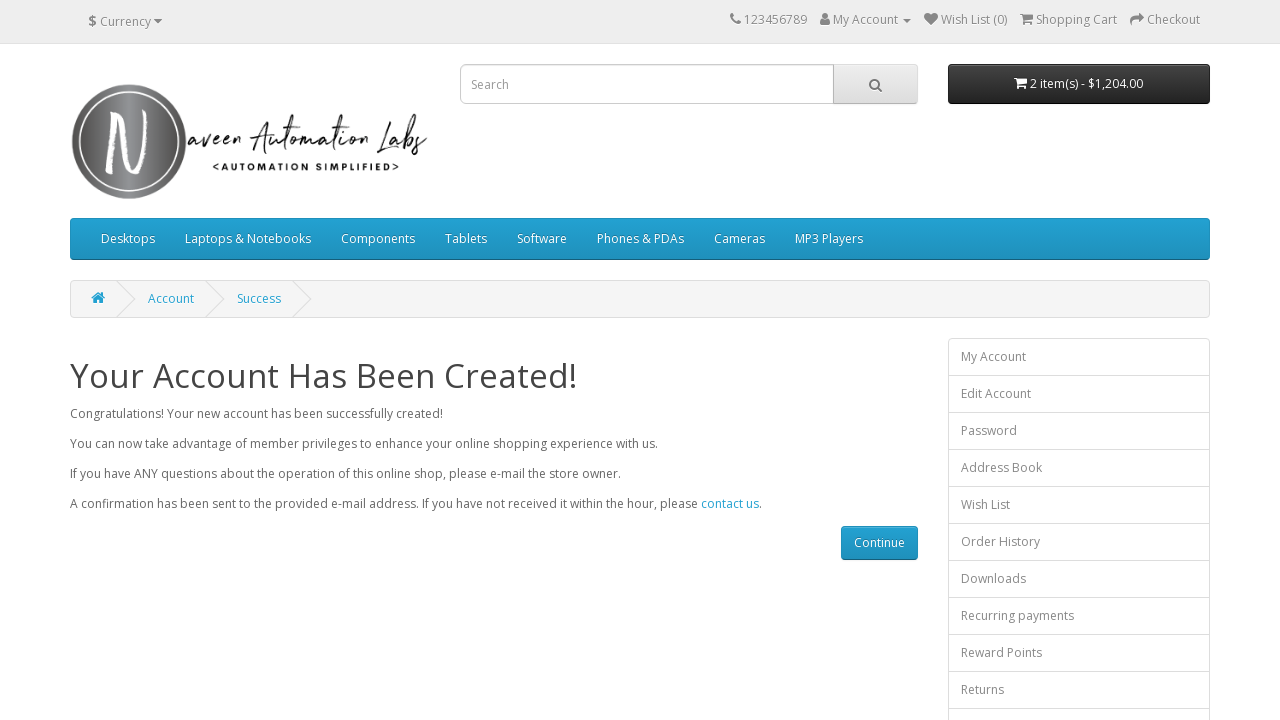

Waited for success page to load (domcontentloaded state)
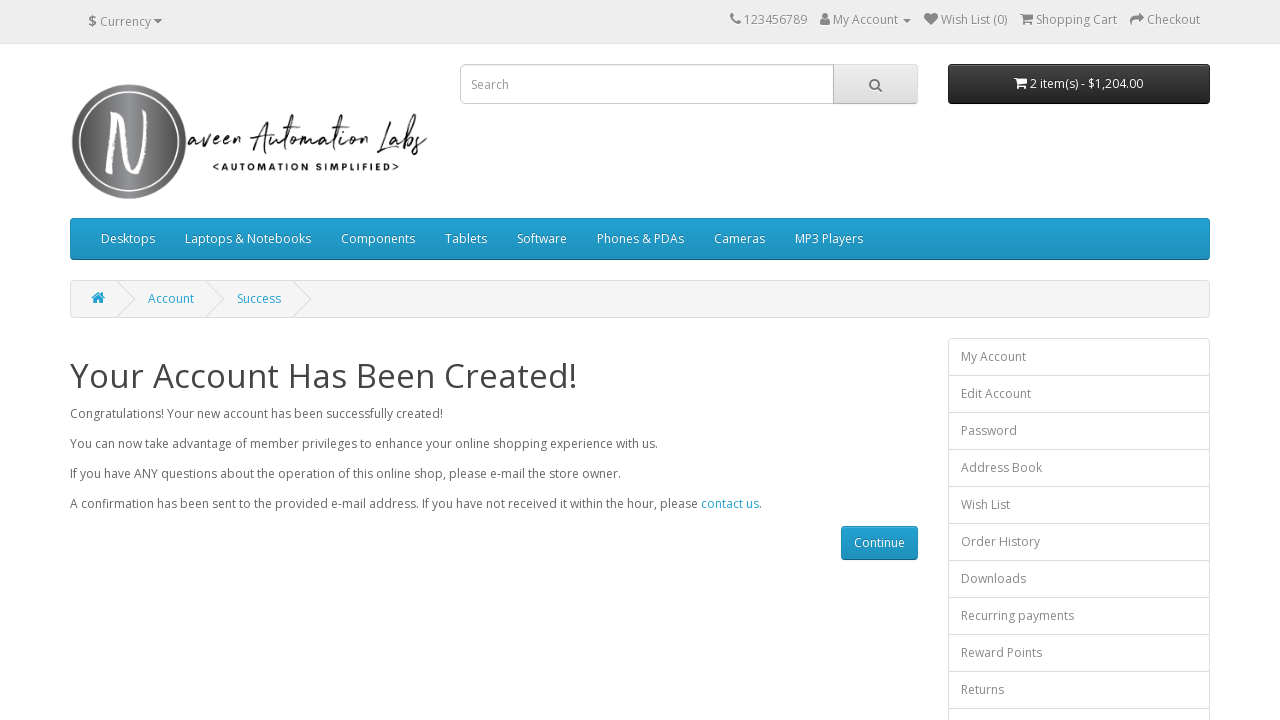

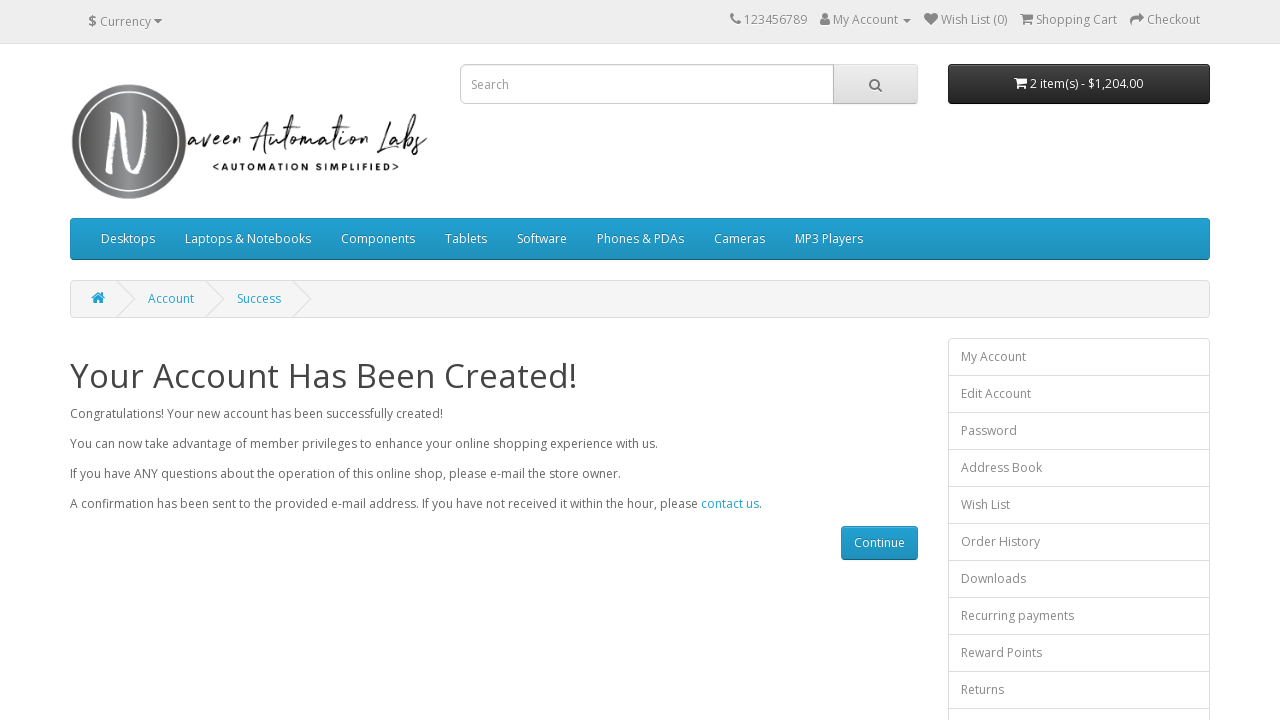